Tests that clicking cancel dismisses the error message after triggering a validation error

Starting URL: https://devmountain-qa.github.io/employee-manager/1.2_Version/index.html

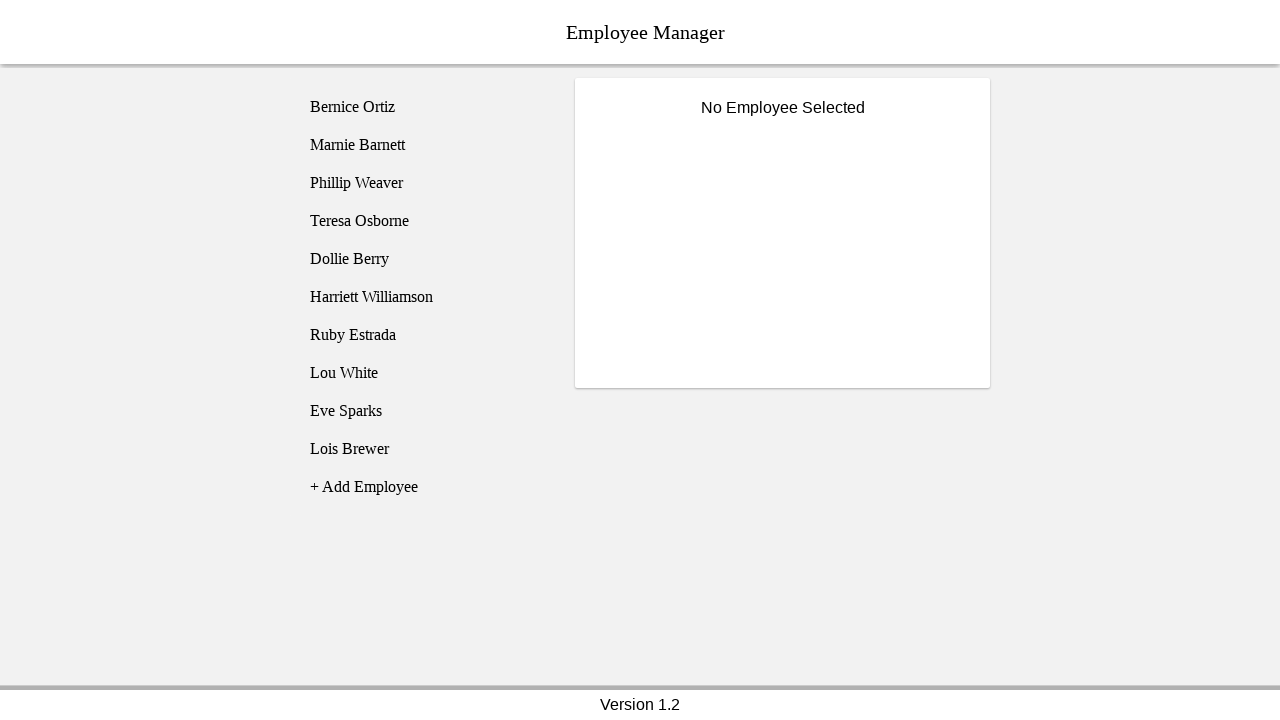

Clicked on Bernice Ortiz employee at (425, 107) on [name='employee1']
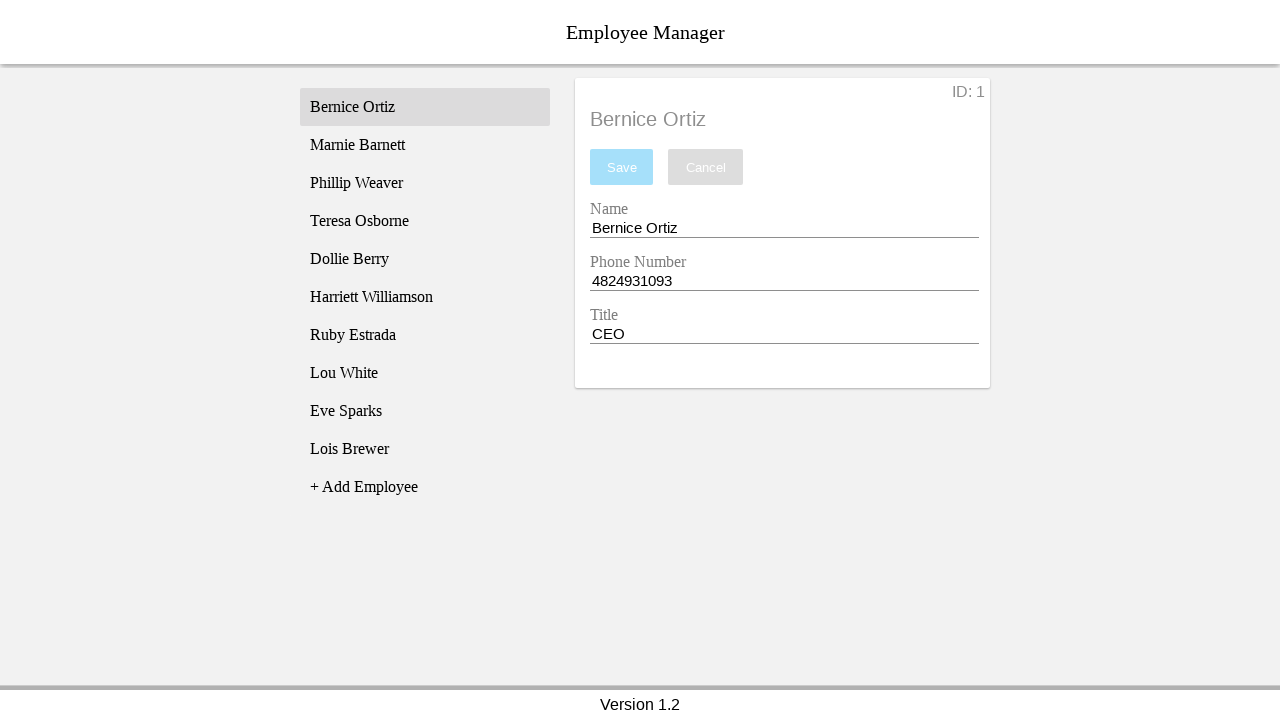

Name input field became visible
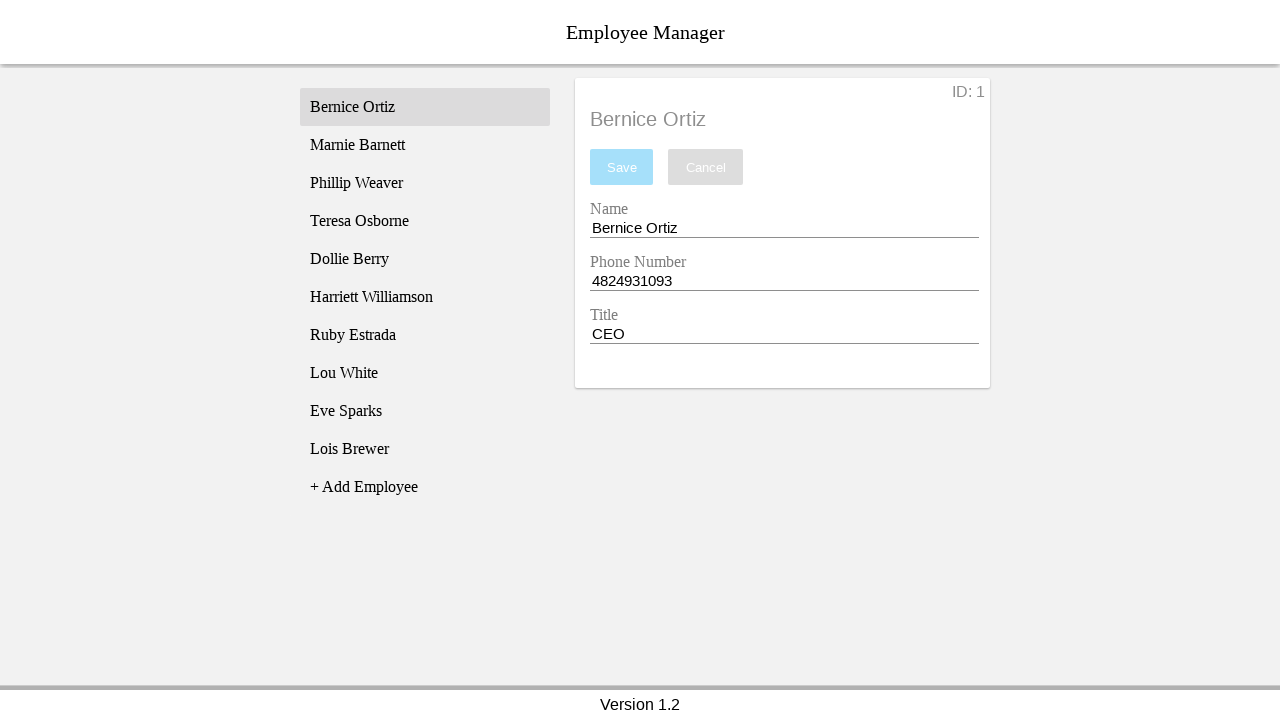

Cleared name input field on [name='nameEntry']
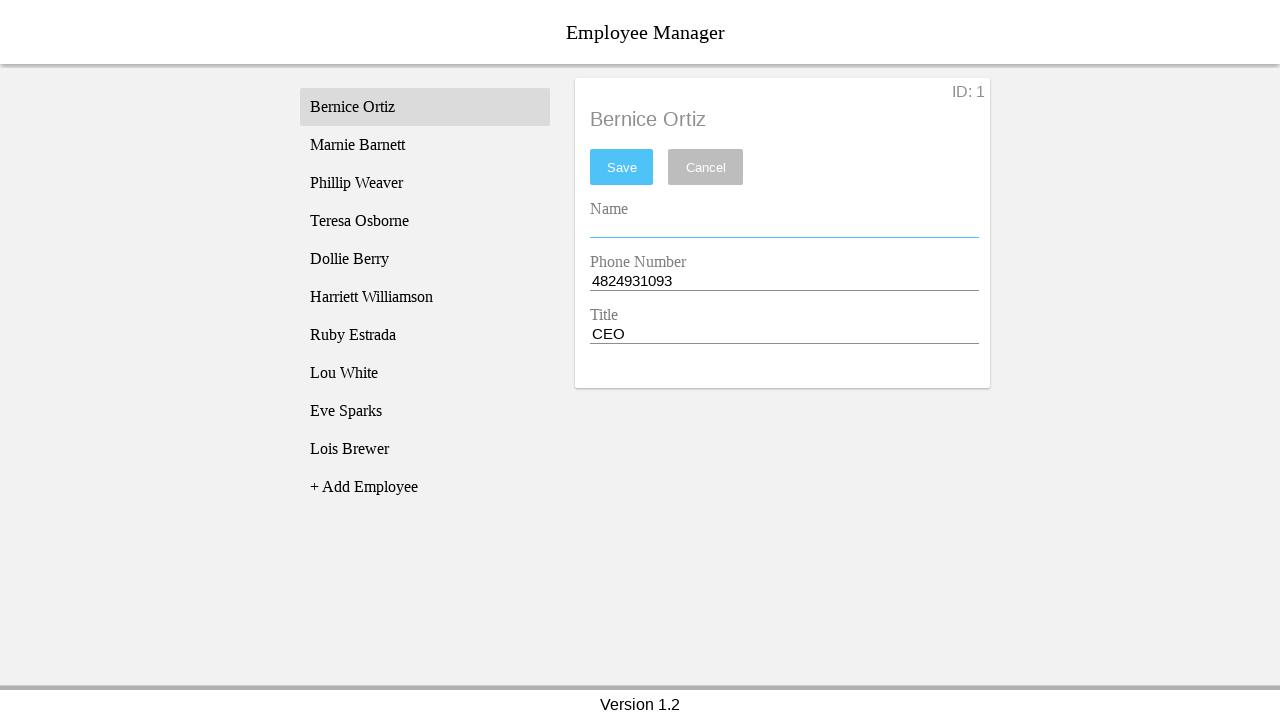

Pressed space in name input field on [name='nameEntry']
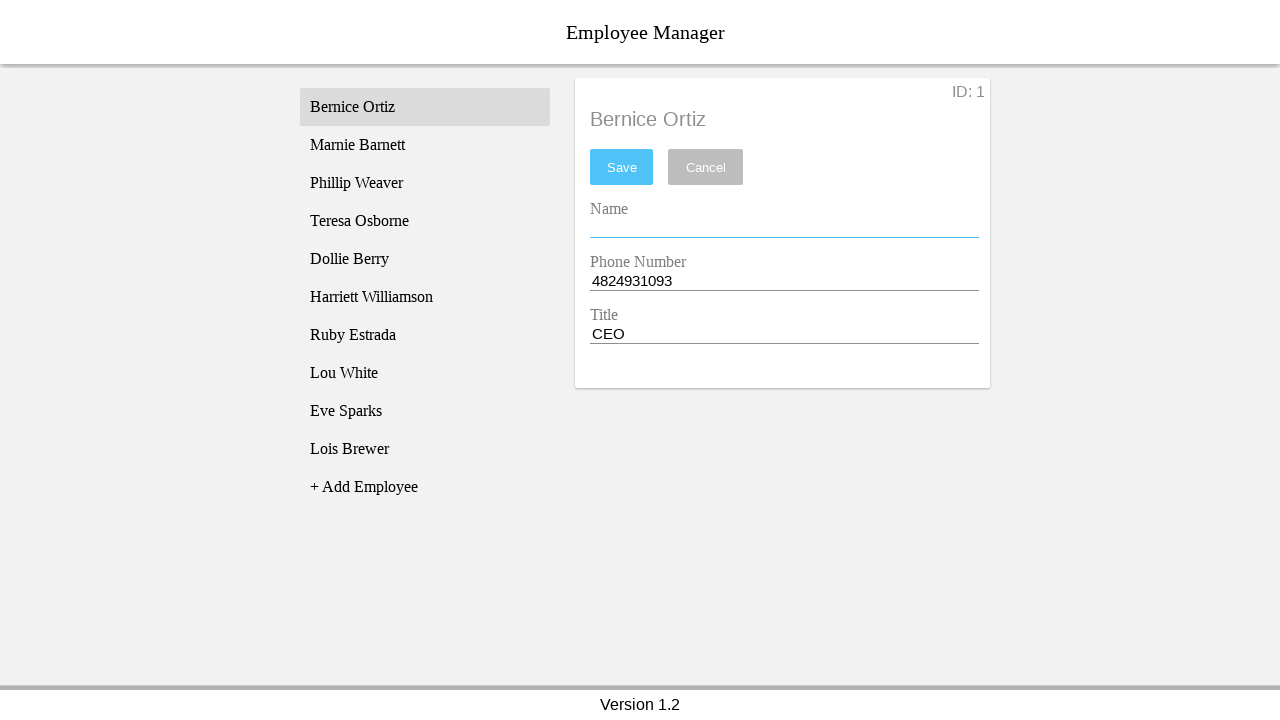

Pressed backspace in name input field on [name='nameEntry']
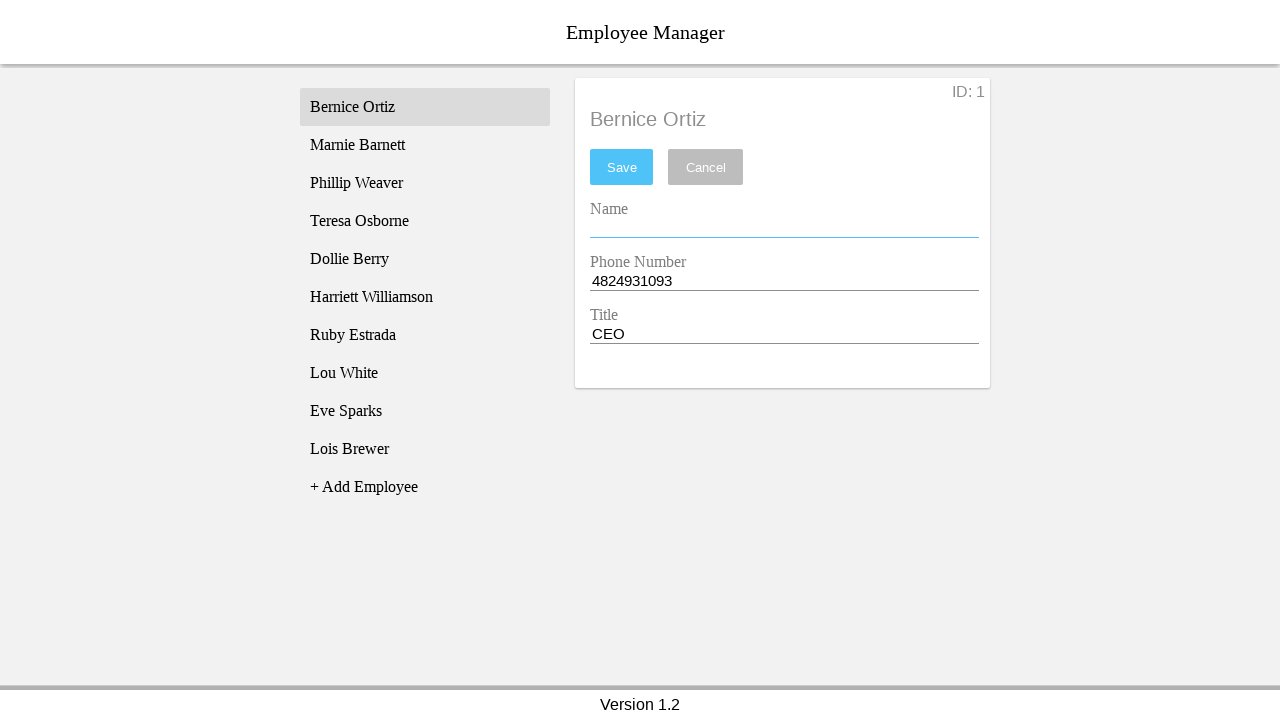

Clicked save button to trigger validation error at (622, 167) on #saveBtn
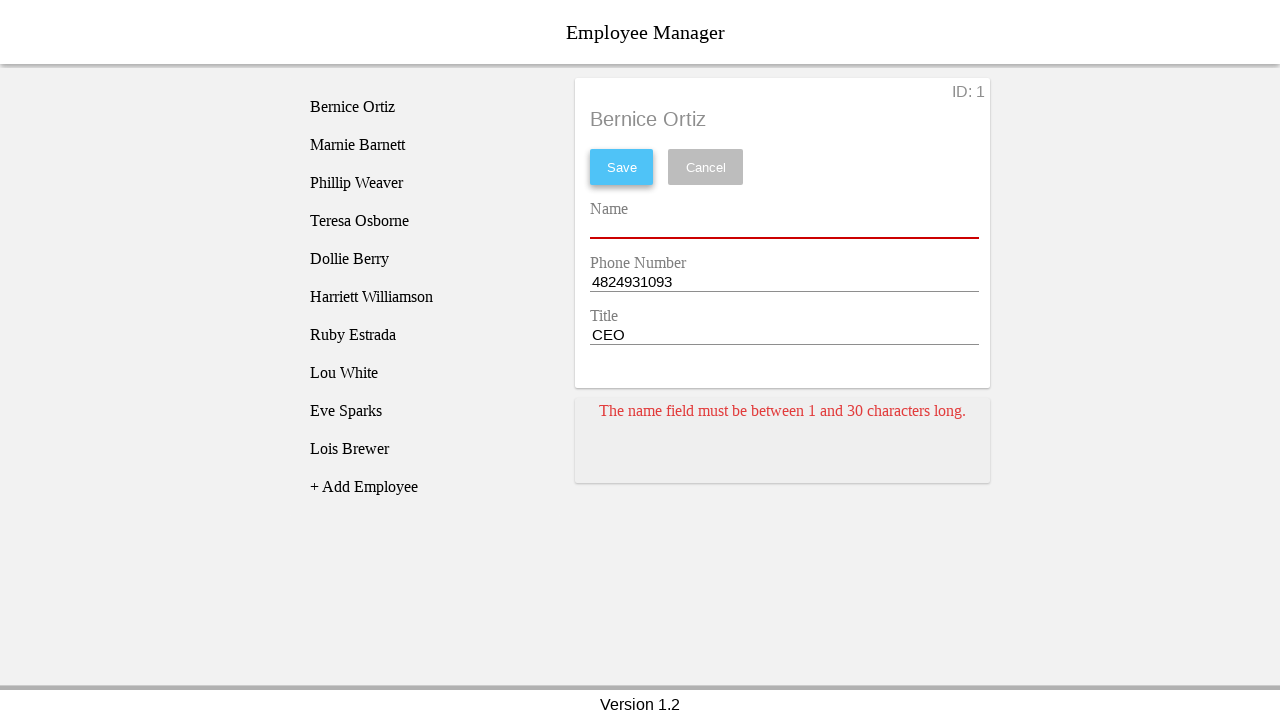

Error message card appeared
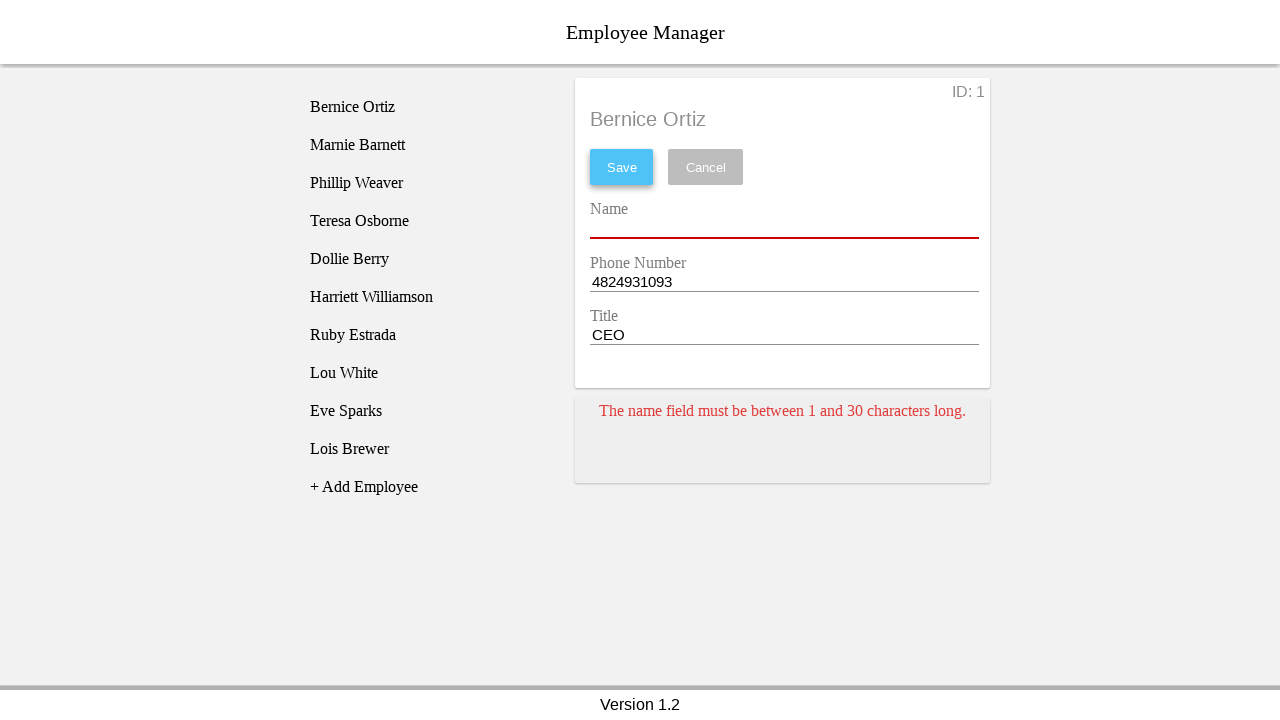

Pressed space in name input field on [name='nameEntry']
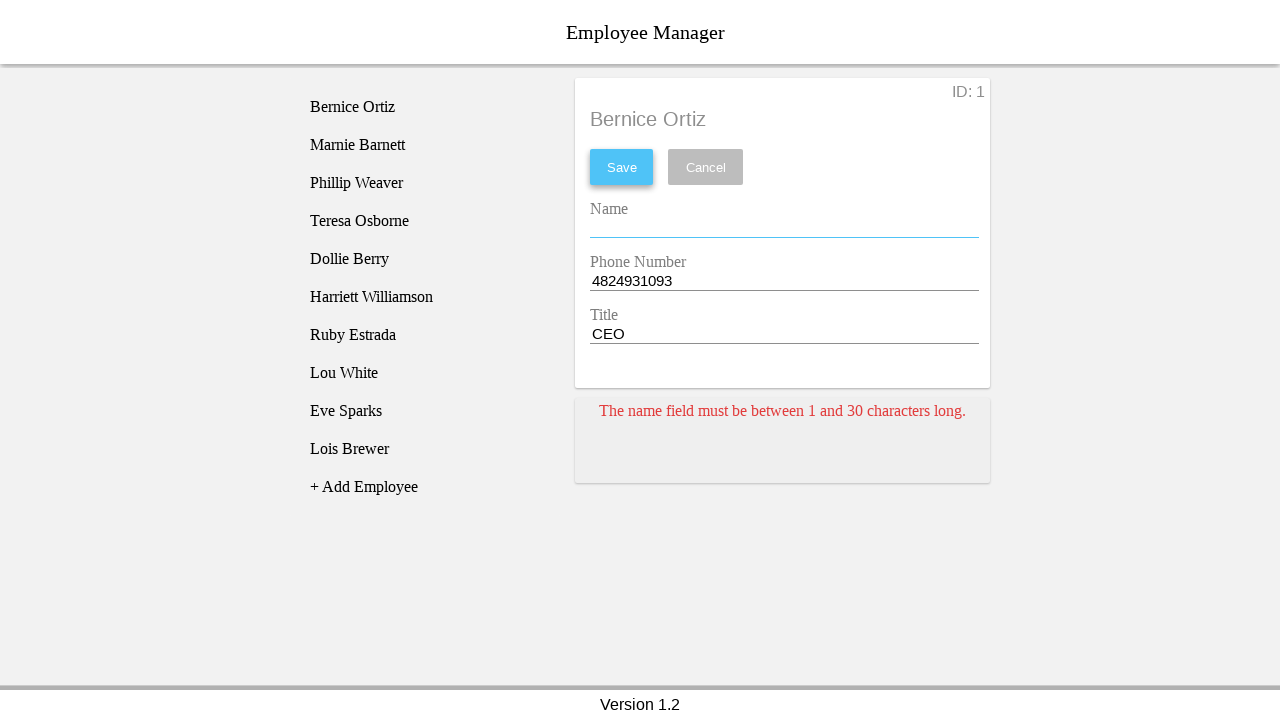

Clicked cancel button to dismiss error message at (706, 167) on [name='cancel']
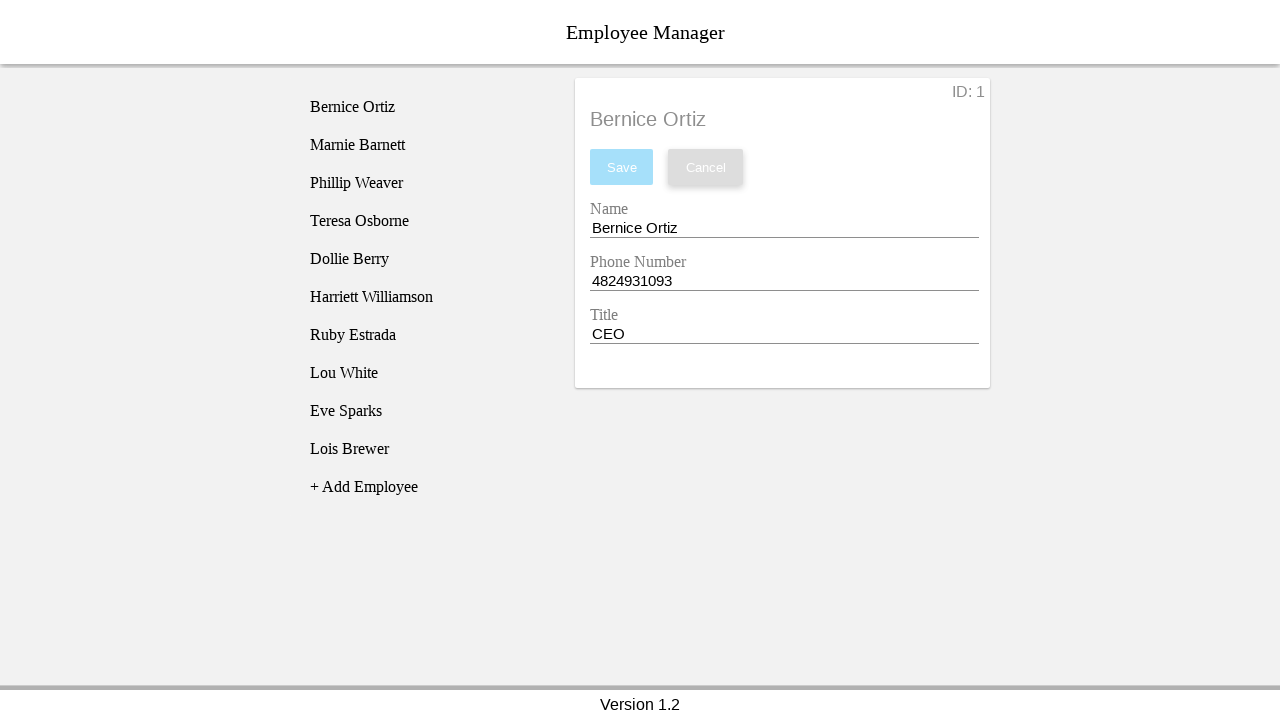

Waited for error message to disappear
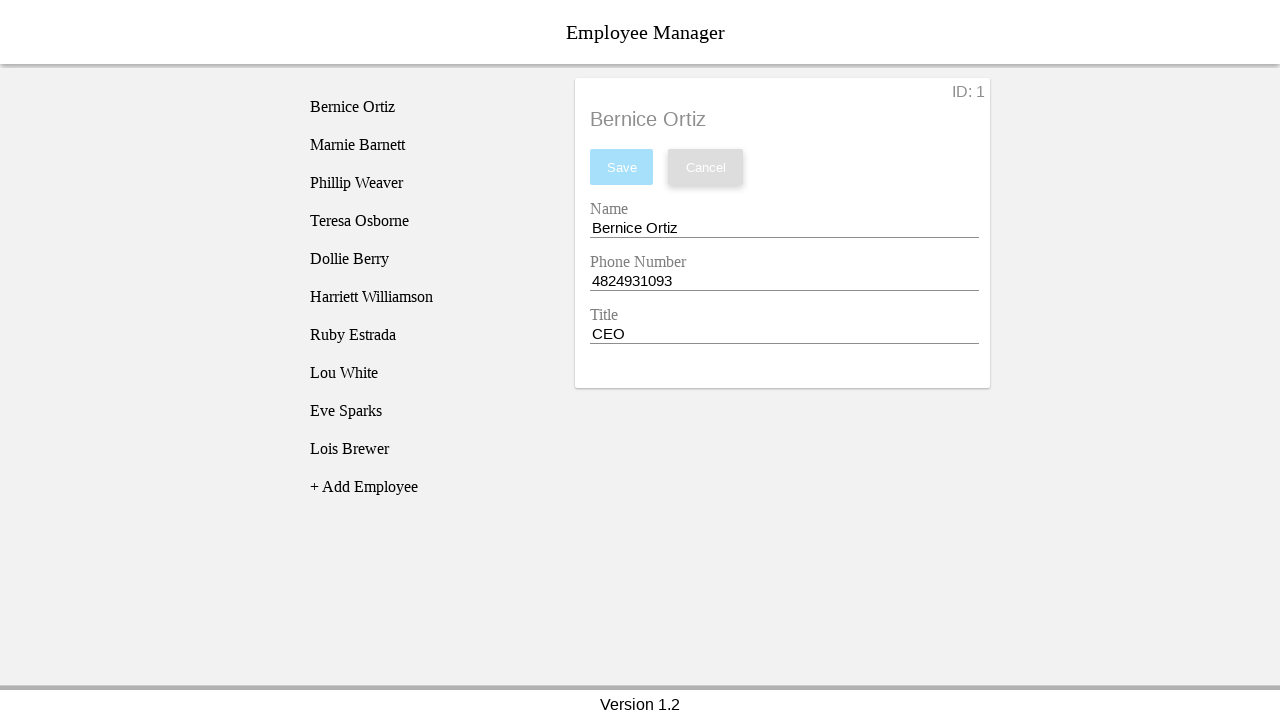

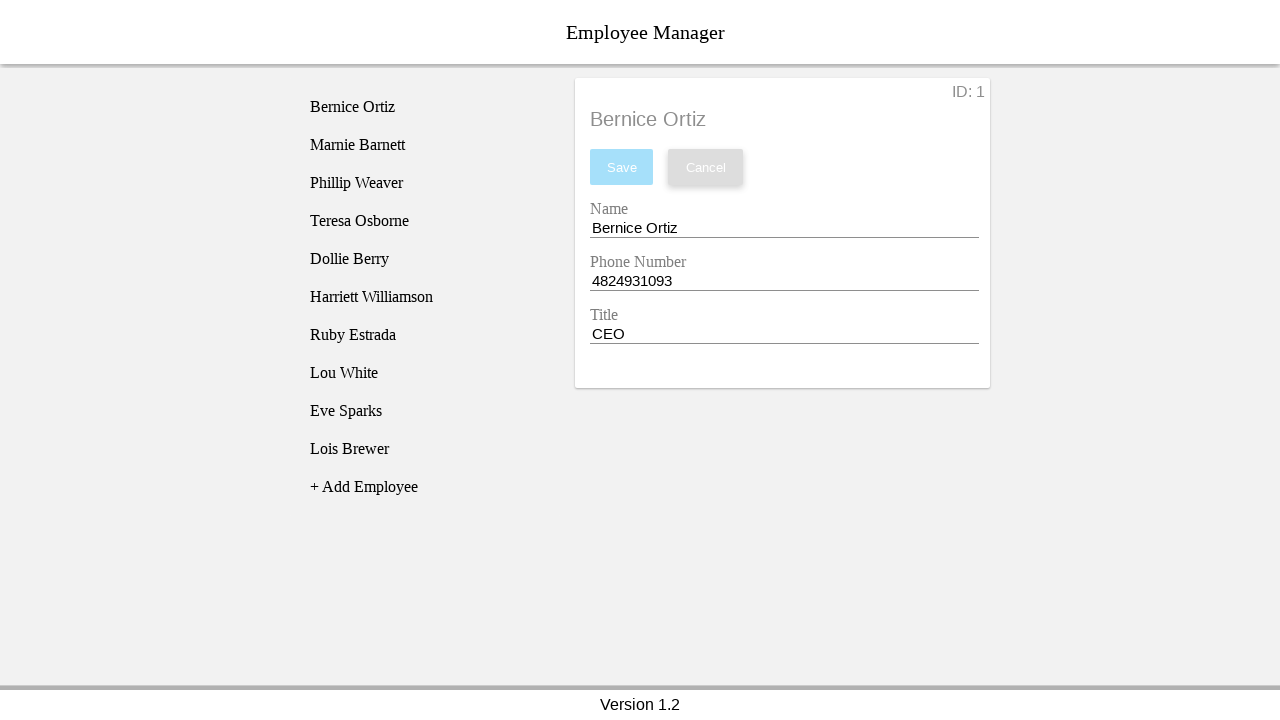